Tests invalid input validation by entering less than 7 characters and verifying the error message

Starting URL: https://testpages.eviltester.com/styled/apps/7charval/simple7charvalidation.html

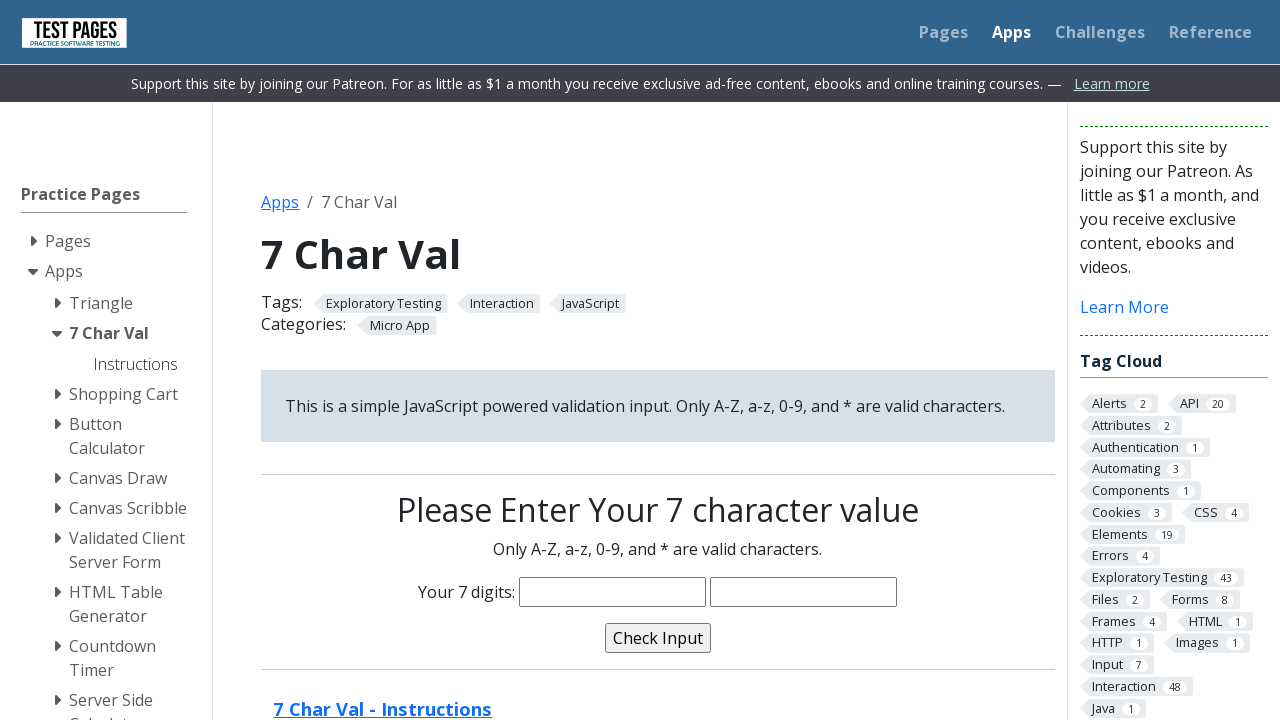

Entered 3 characters ('123') in the text input field on input[name='characters']
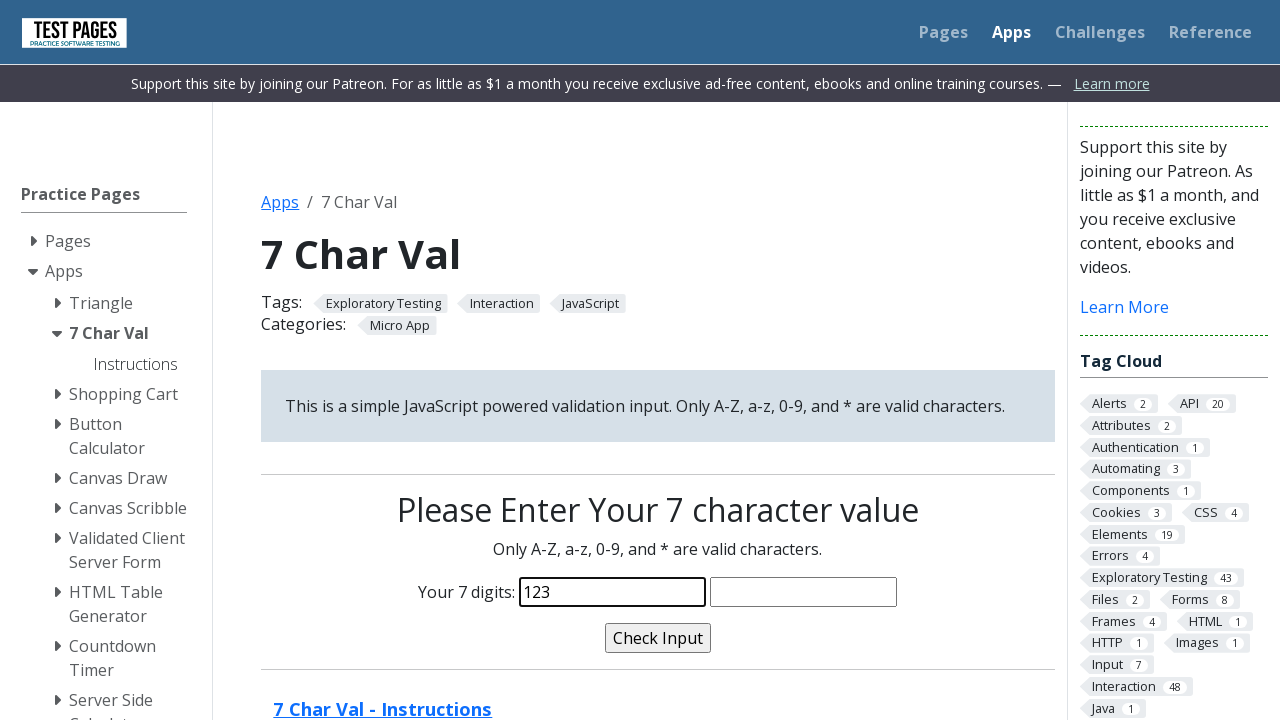

Clicked the validate button at (658, 638) on input[name='validate']
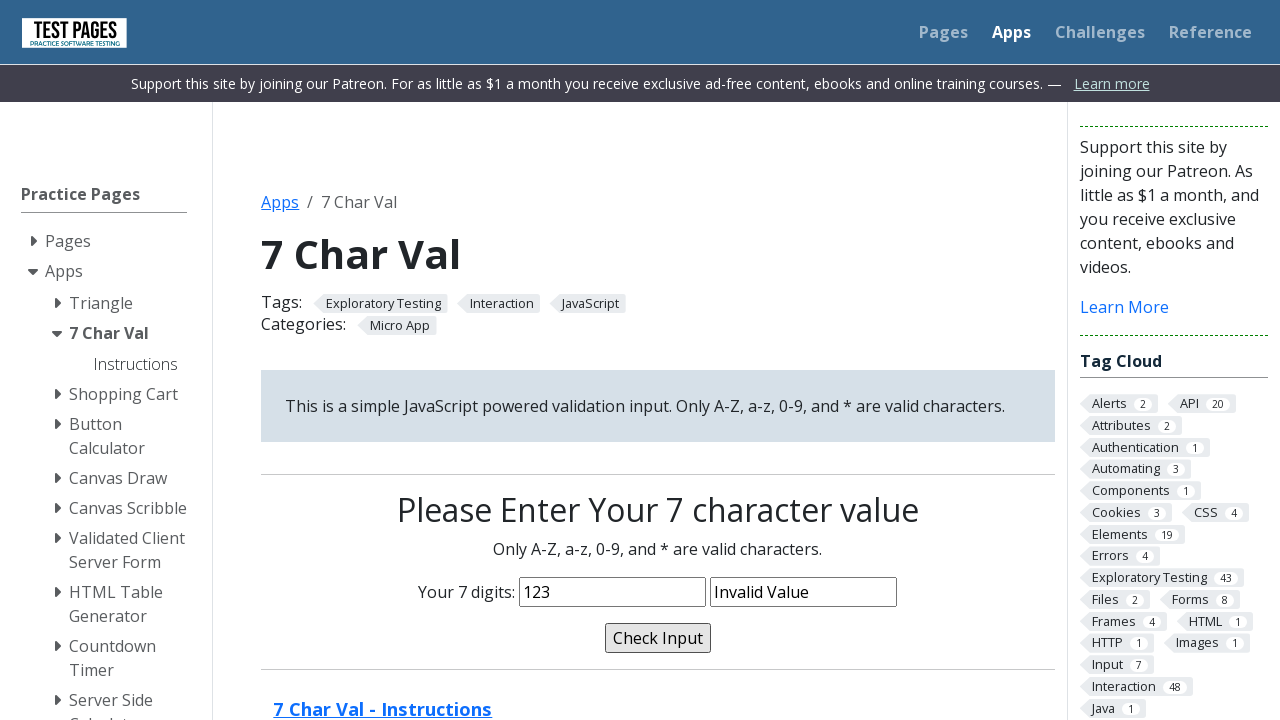

Validation message element appeared, confirming error for less than 7 characters
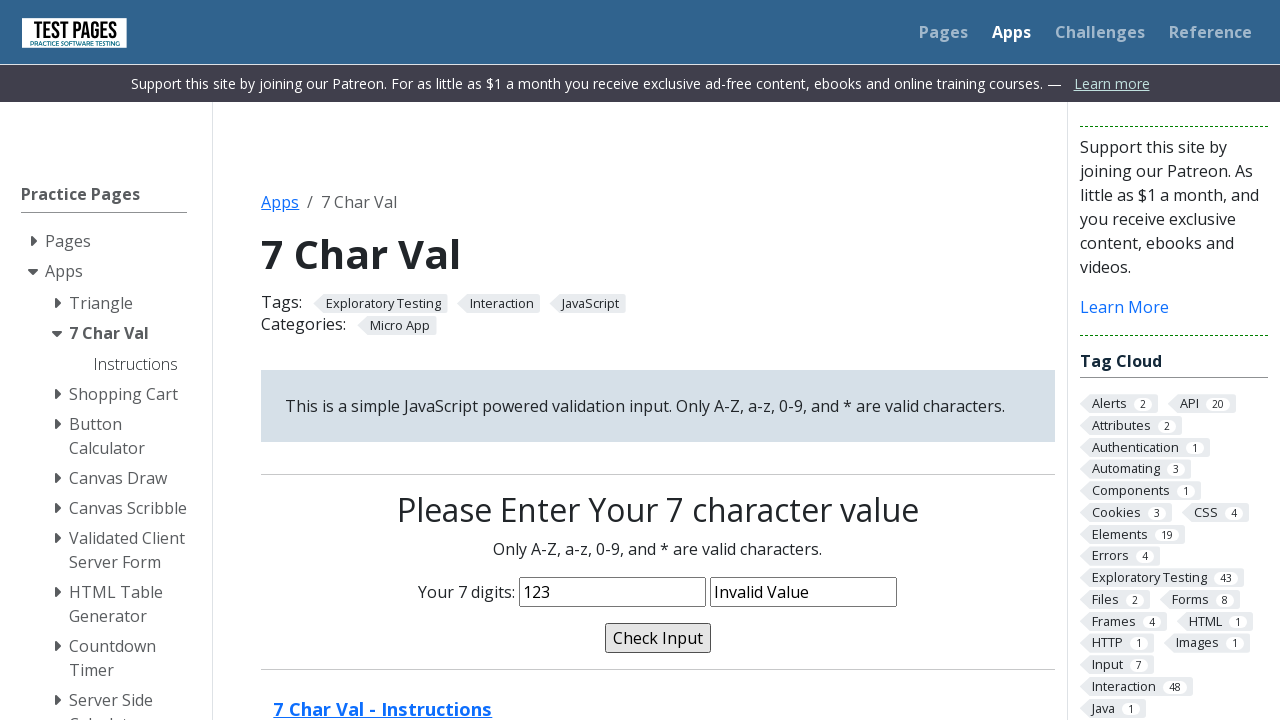

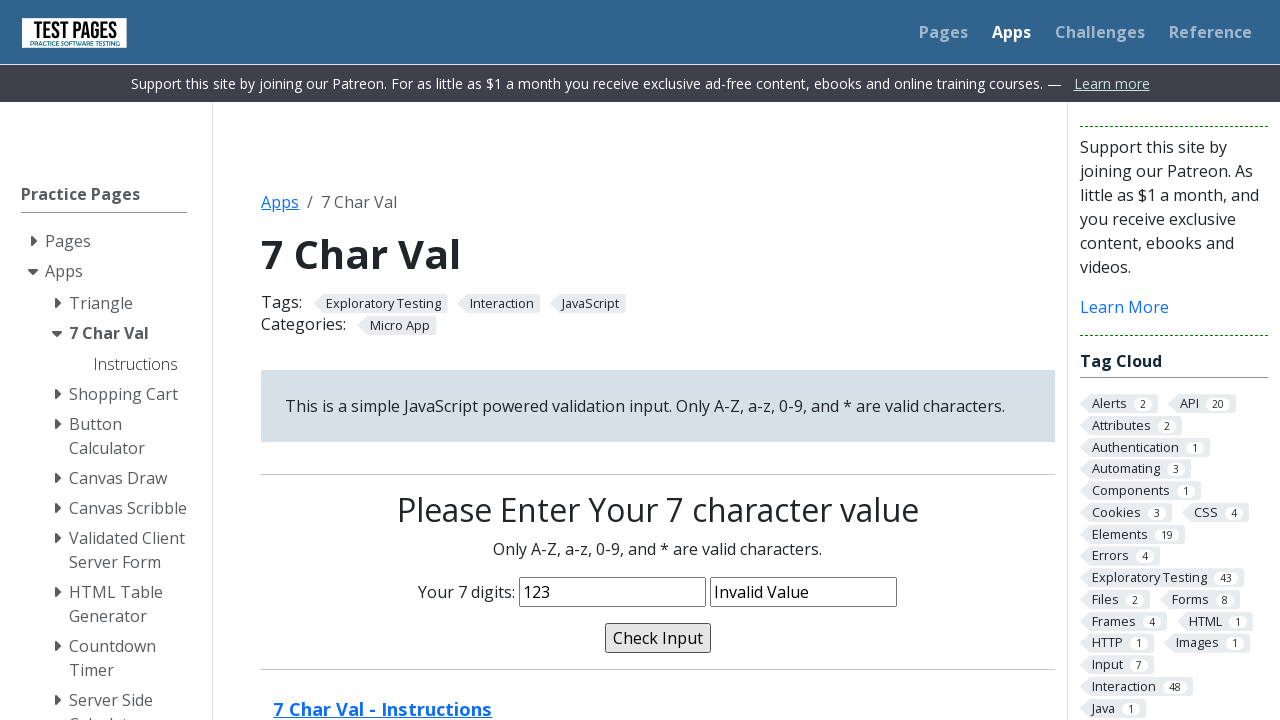